Tests window handling functionality by clicking a button to open a new window, switching to it to verify content, then switching back to the original window

Starting URL: https://demoqa.com/browser-windows

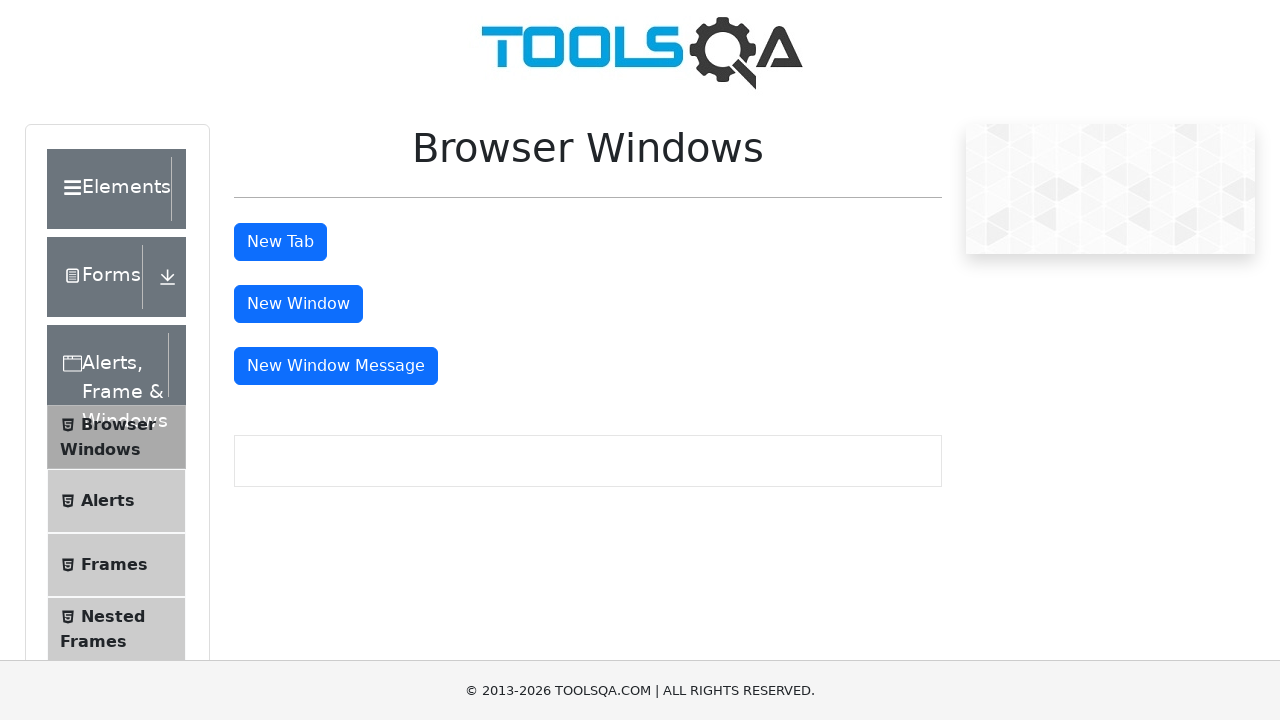

Scrolled to 'New Window' button to ensure visibility
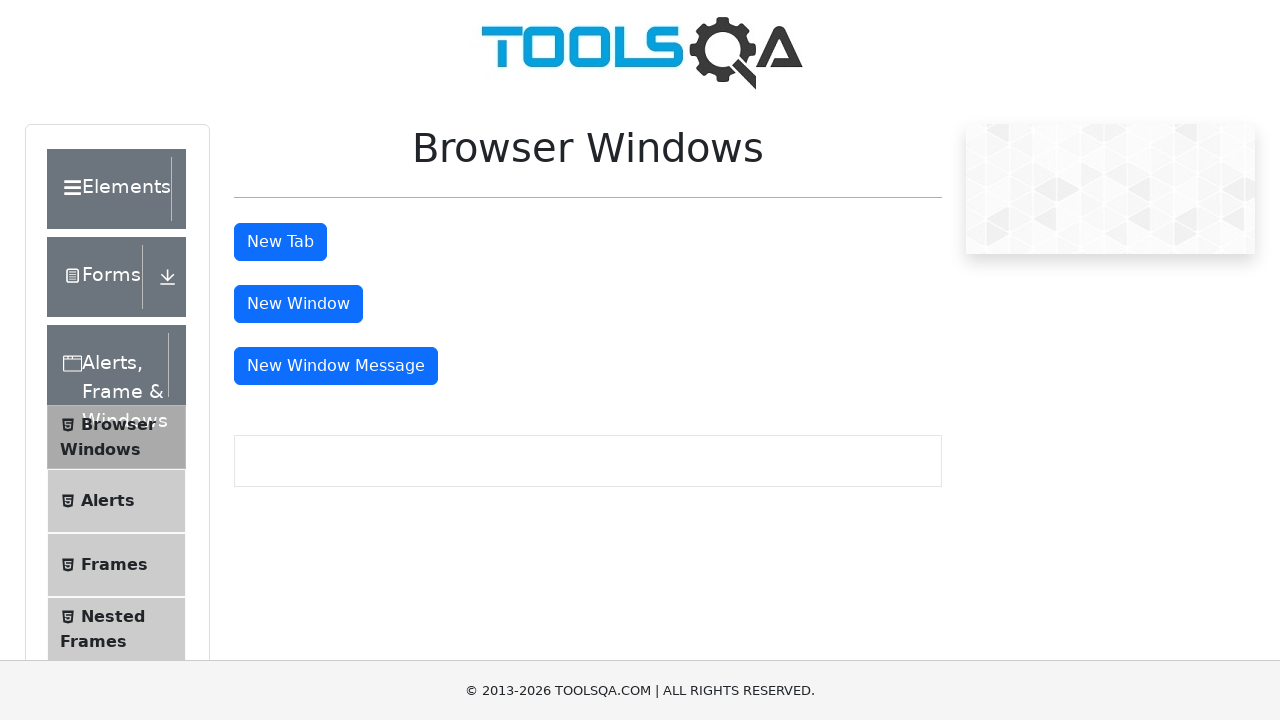

Clicked 'New Window' button to open new window at (298, 304) on #windowButton
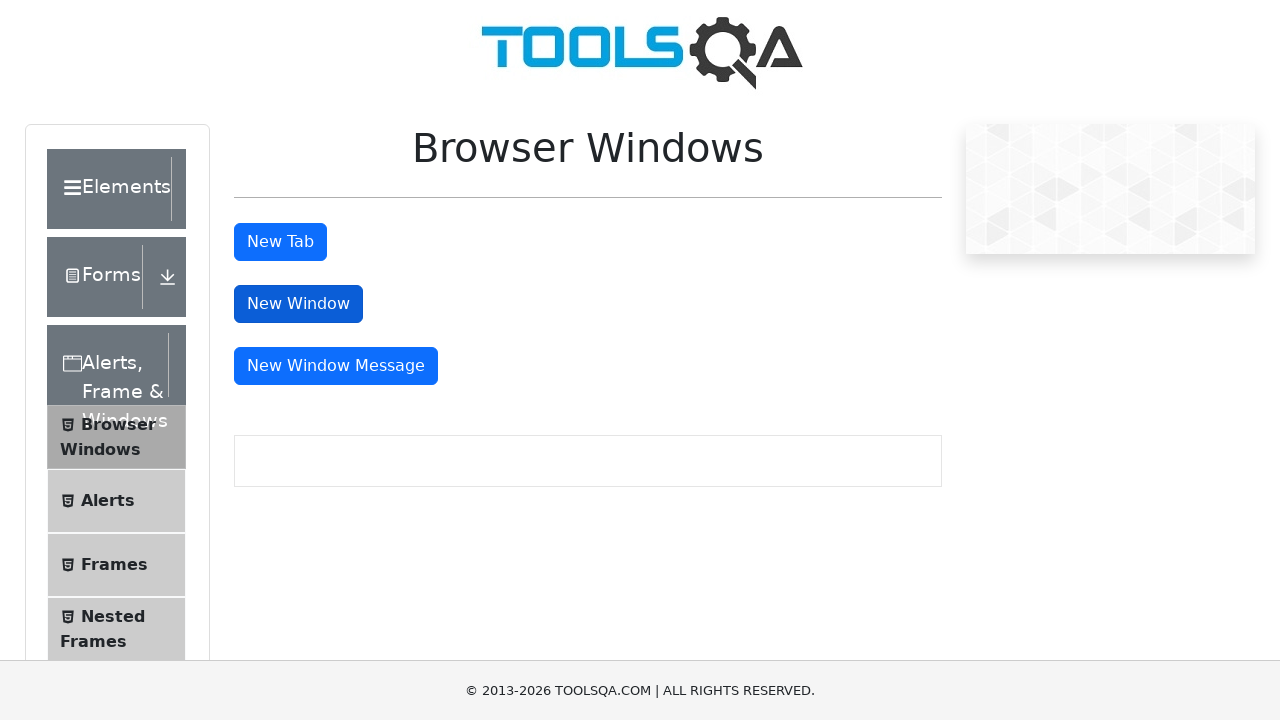

New window opened and captured
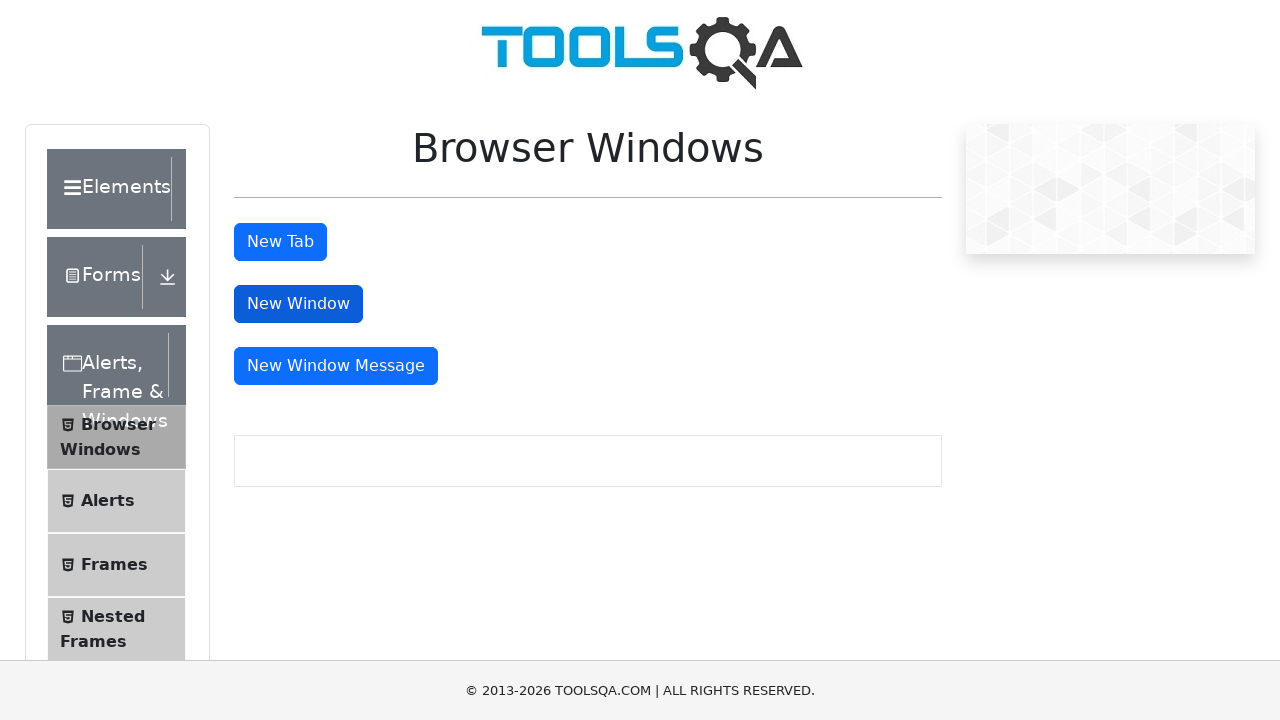

Waited for sample heading to load in new window
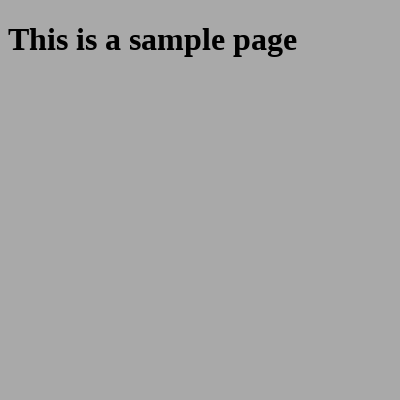

Retrieved heading text from new window: 'This is a sample page'
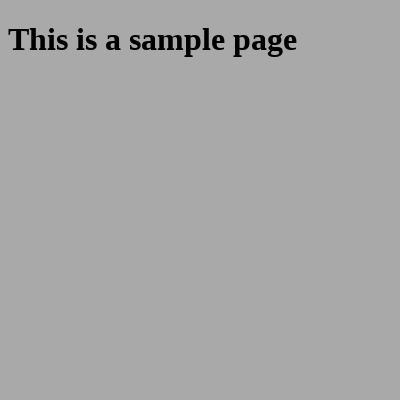

Verified heading text matches expected content 'This is a sample page'
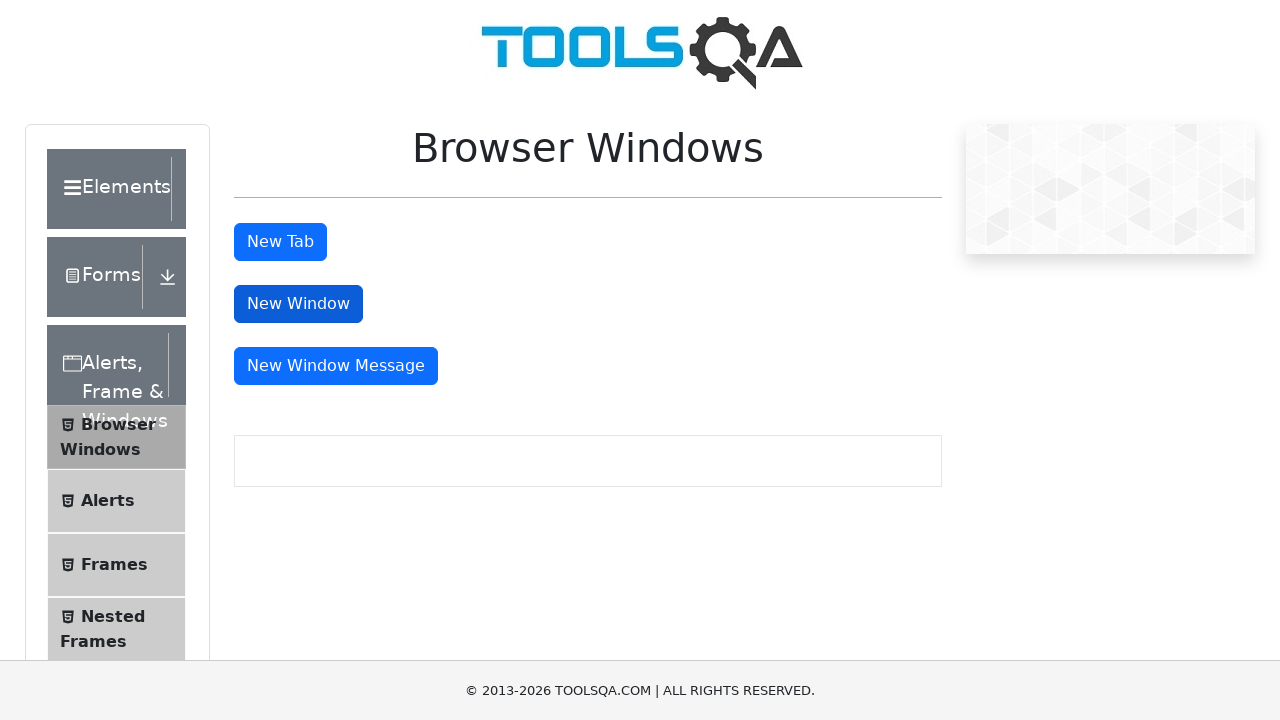

Closed new window
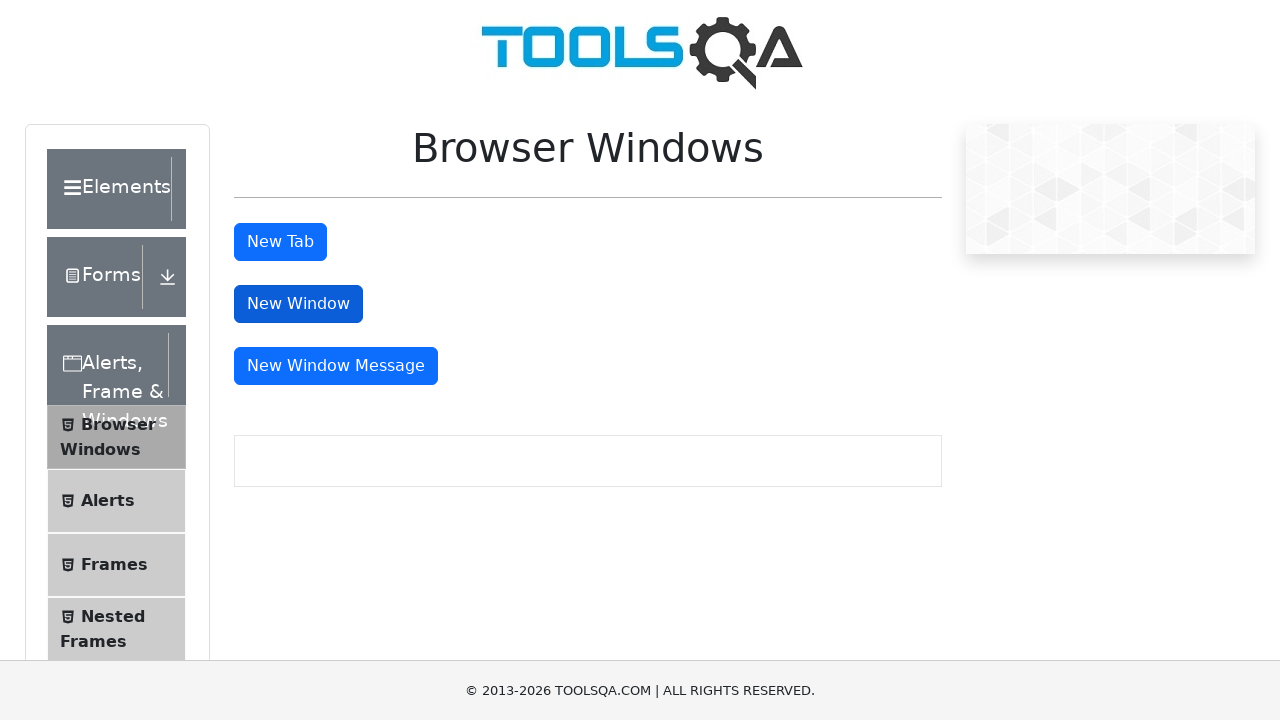

Verified 'New Window' button is visible and enabled in original window
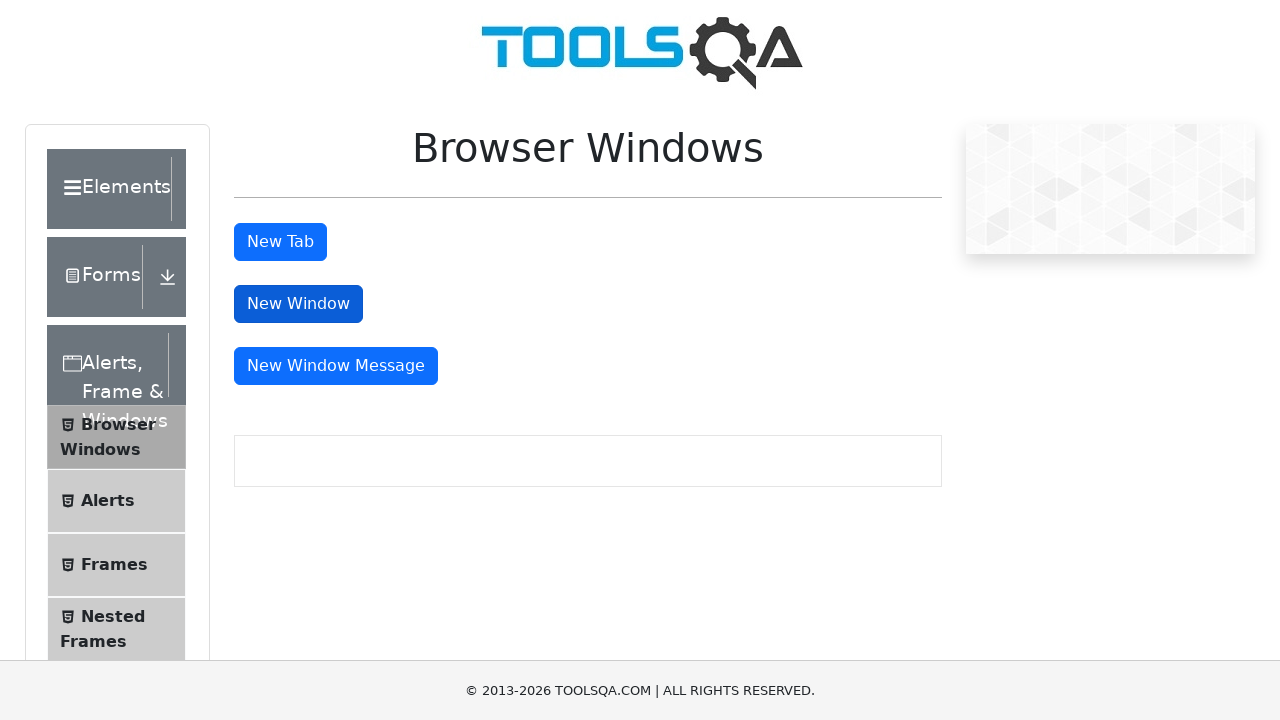

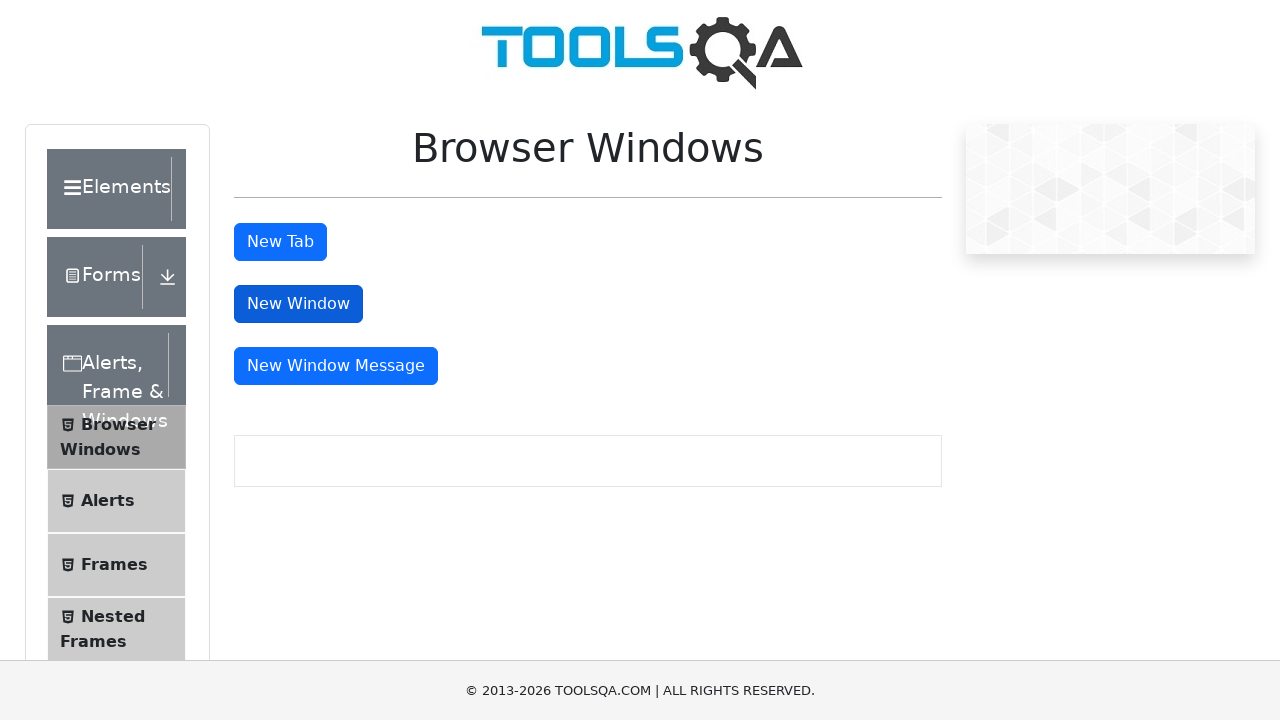